Tests keyboard operations on a registration form by typing text in the first name field, selecting all with Ctrl+A, copying with Ctrl+C, and pasting into the last name field with Ctrl+V

Starting URL: http://demo.automationtesting.in/Register.html

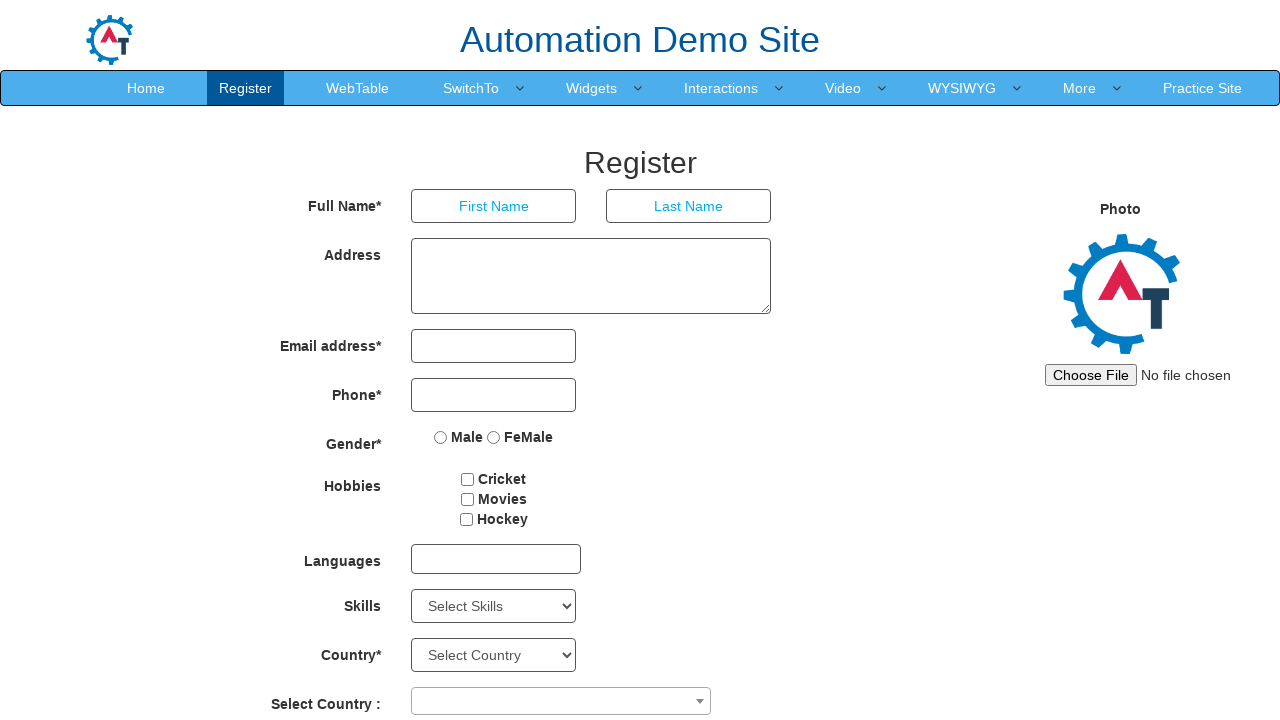

Filled first name field with 'admin' on input[placeholder='First Name']
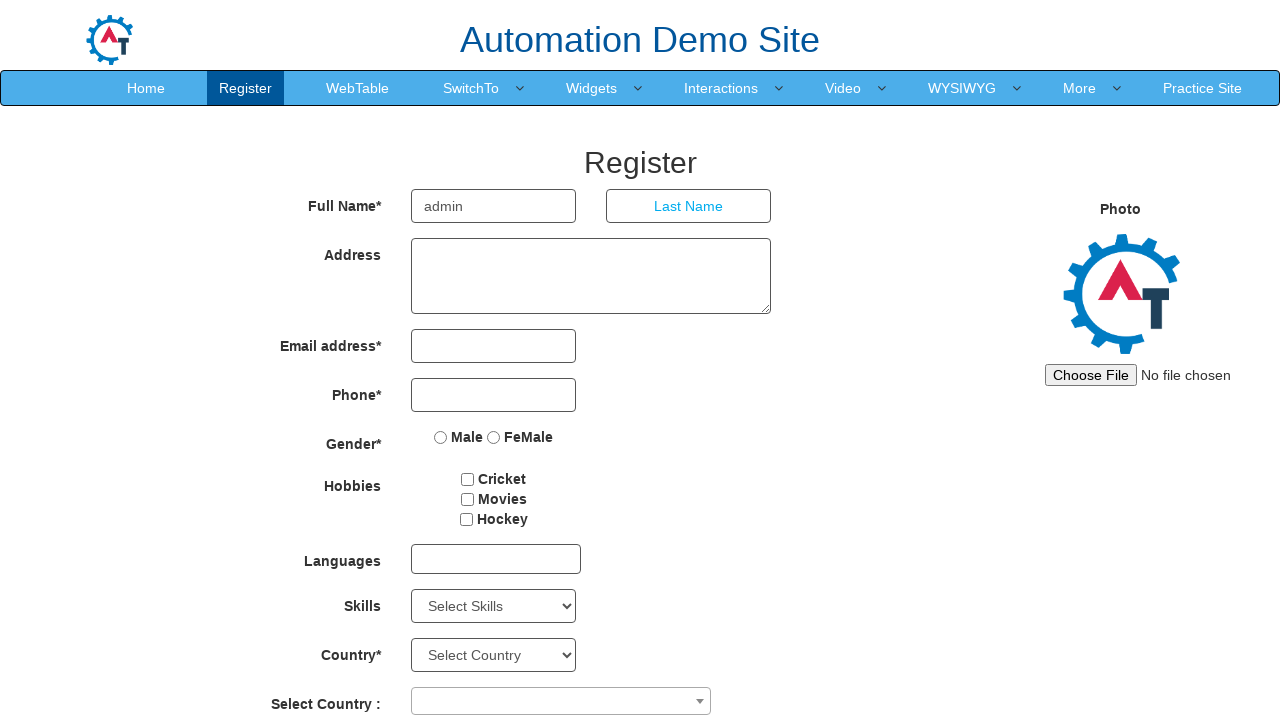

Selected all text in first name field with Ctrl+A on input[placeholder='First Name']
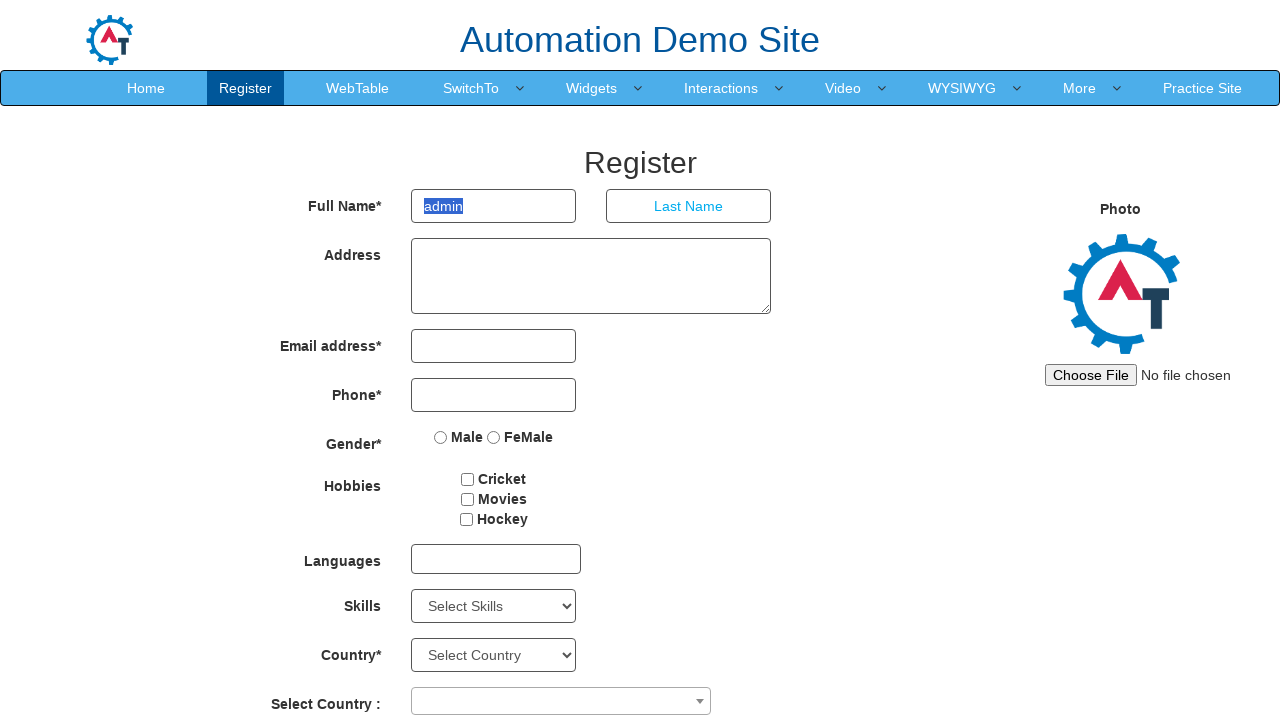

Copied text from first name field with Ctrl+C on input[placeholder='First Name']
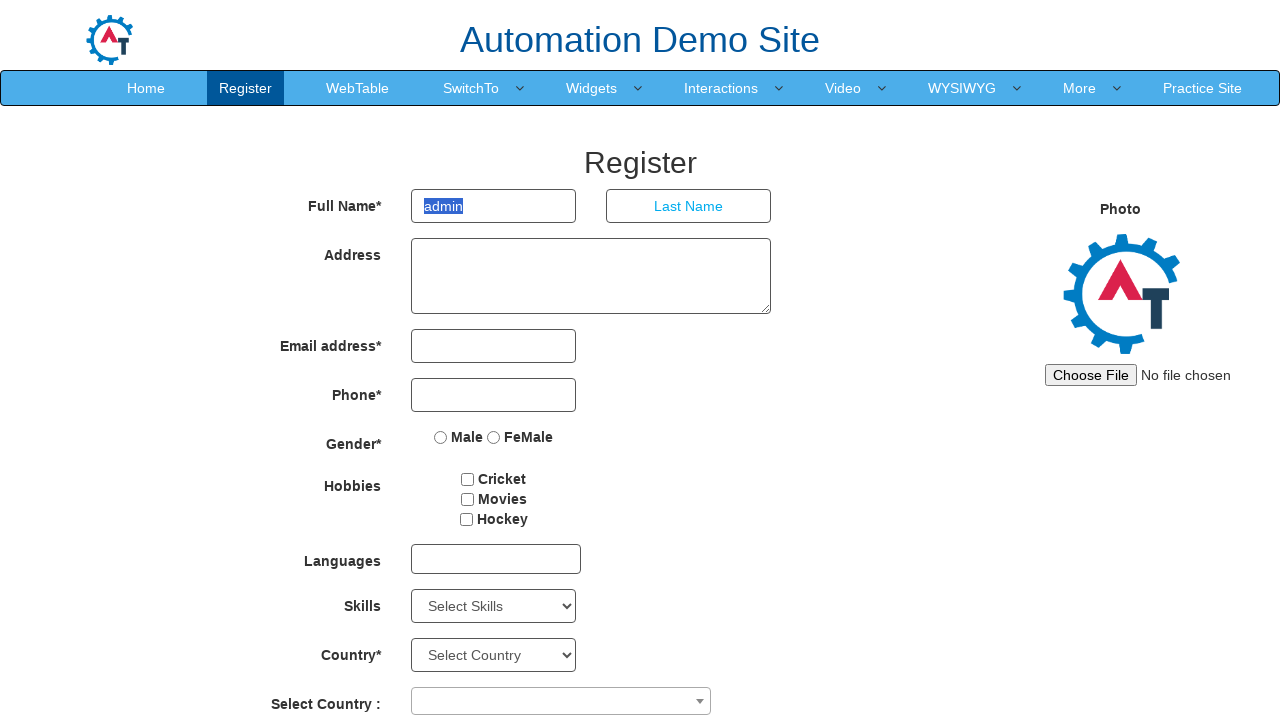

Clicked on last name field at (689, 206) on input[placeholder='Last Name']
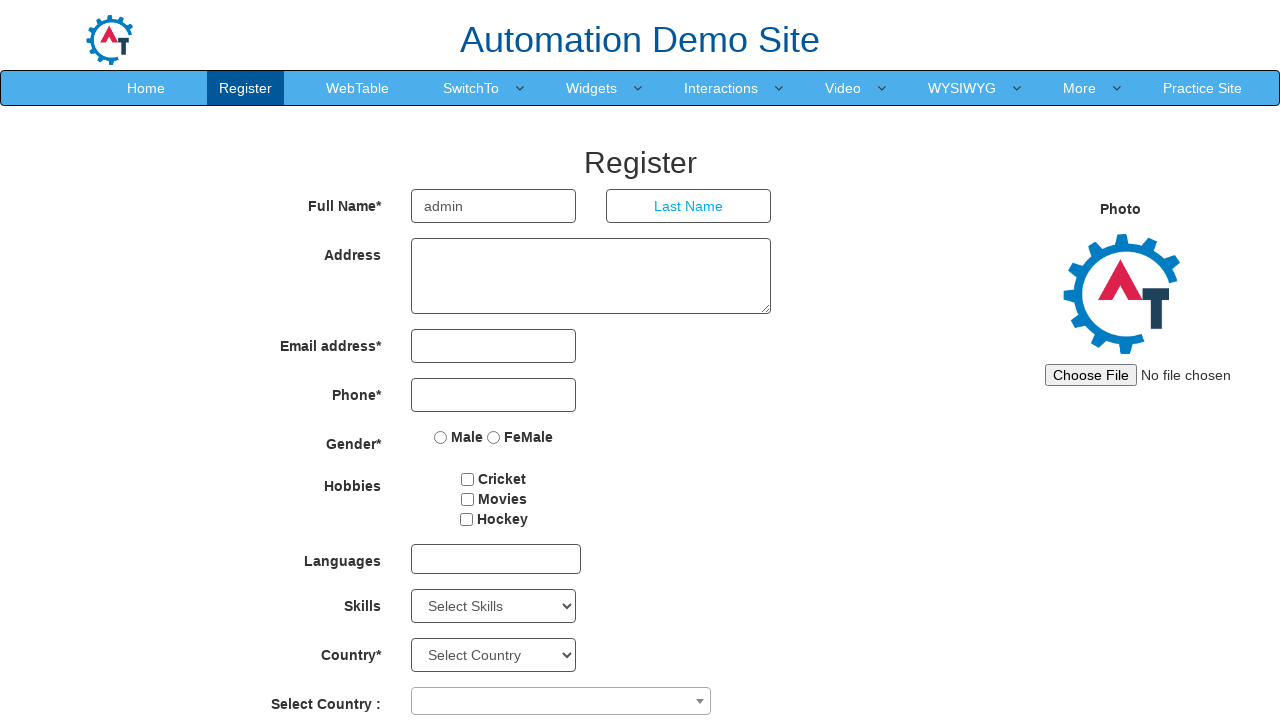

Pasted copied text into last name field with Ctrl+V on input[placeholder='Last Name']
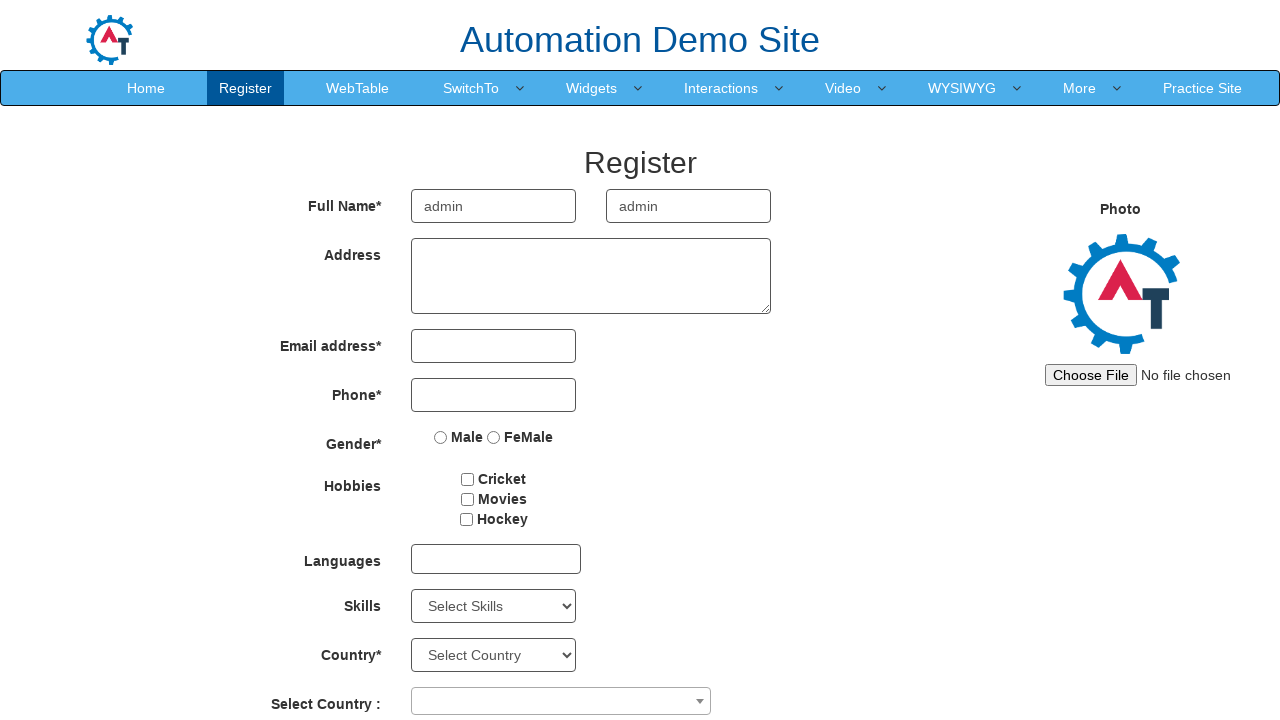

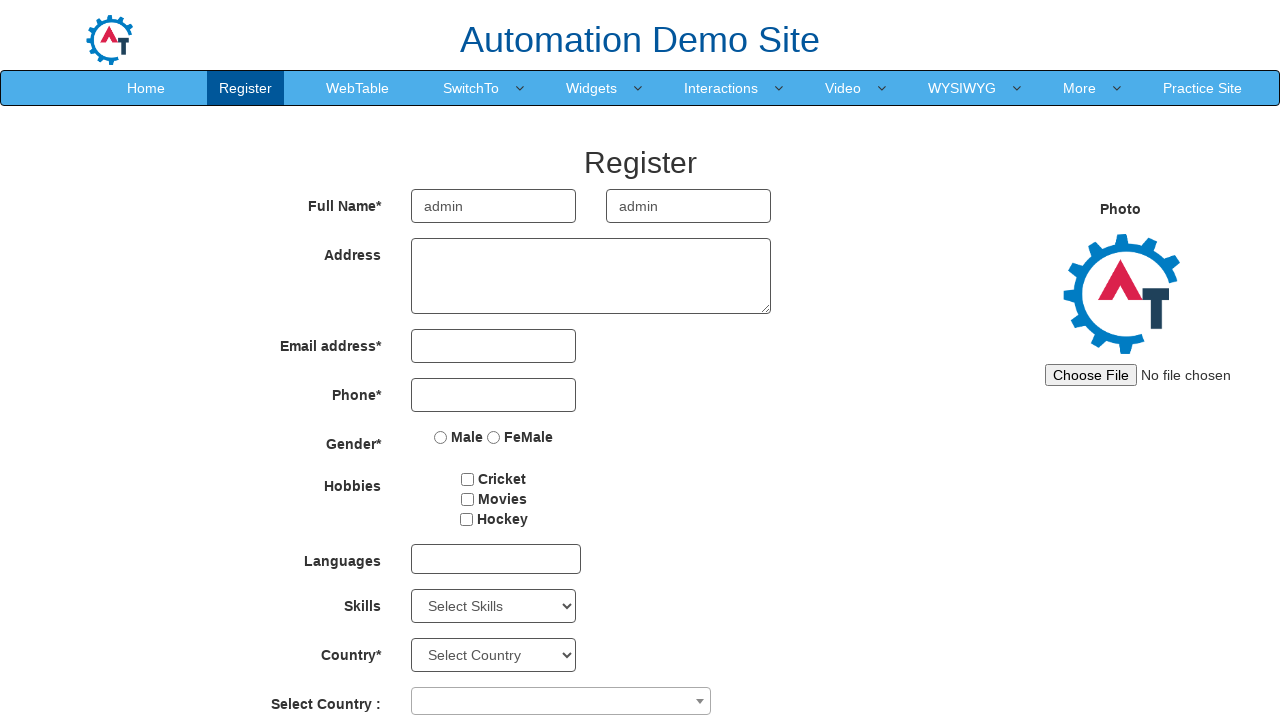